Tests JavaScript prompt dialog by clicking the prompt button, entering text input, accepting the dialog, and verifying the result

Starting URL: https://the-internet.herokuapp.com/javascript_alerts

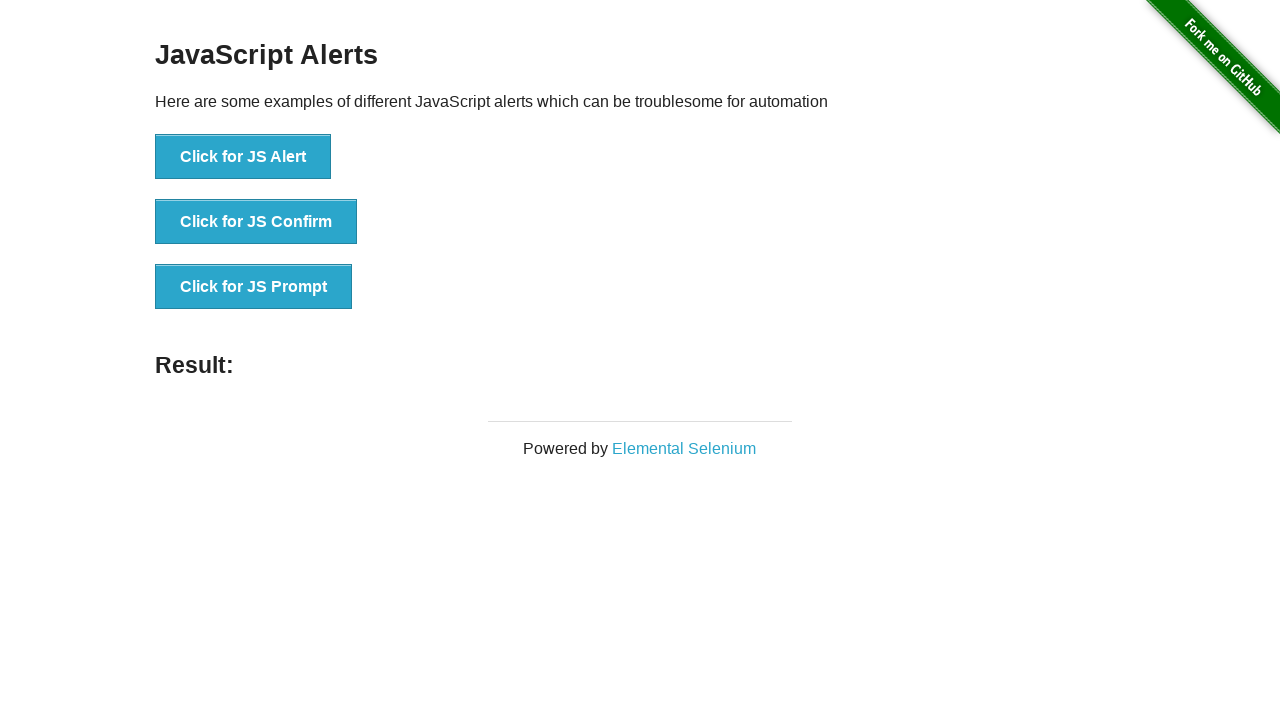

Set up dialog handler to accept prompt with 'Playwright Test' input
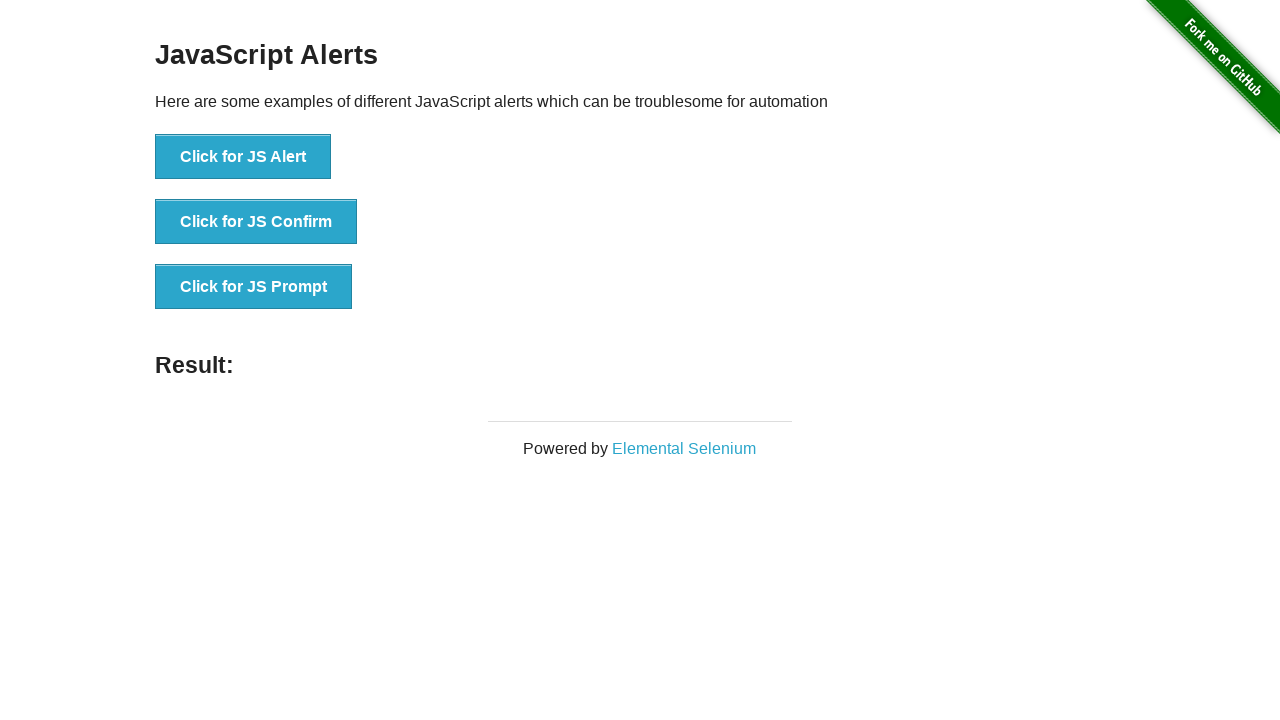

Clicked 'Click for JS Prompt' button to trigger JavaScript prompt dialog at (254, 287) on text=Click for JS Prompt
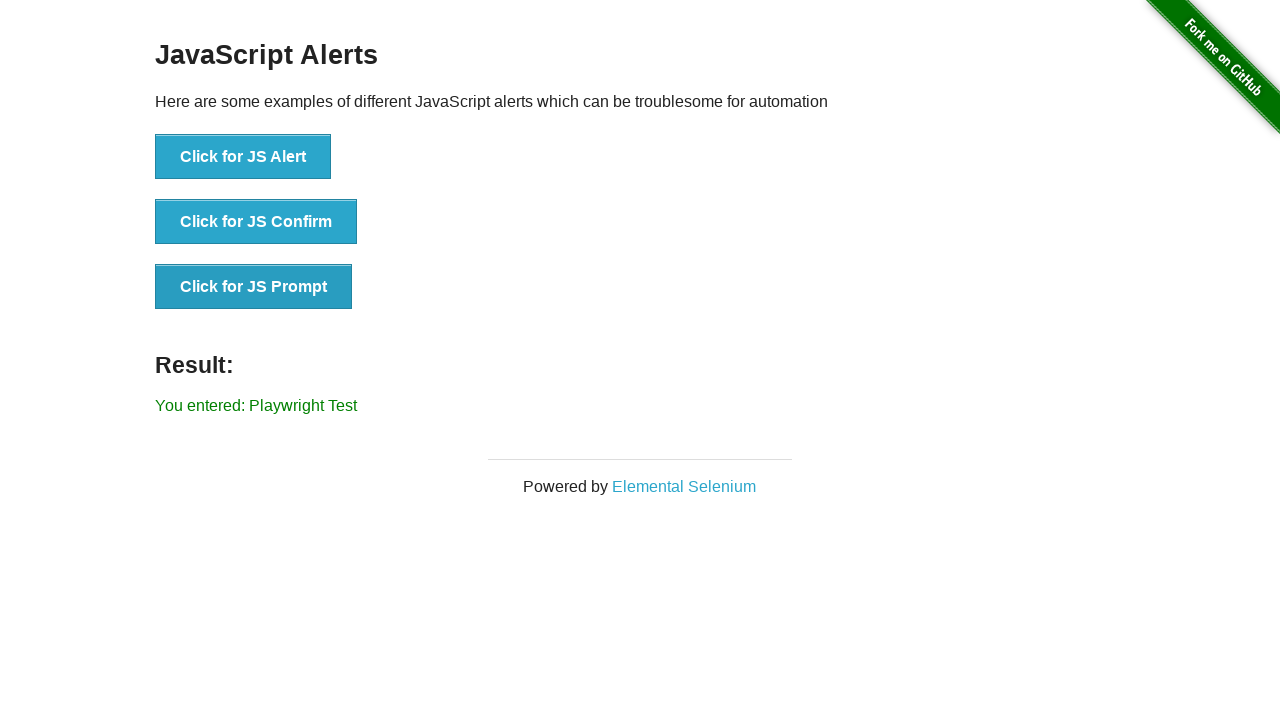

Waited for result element to appear on page
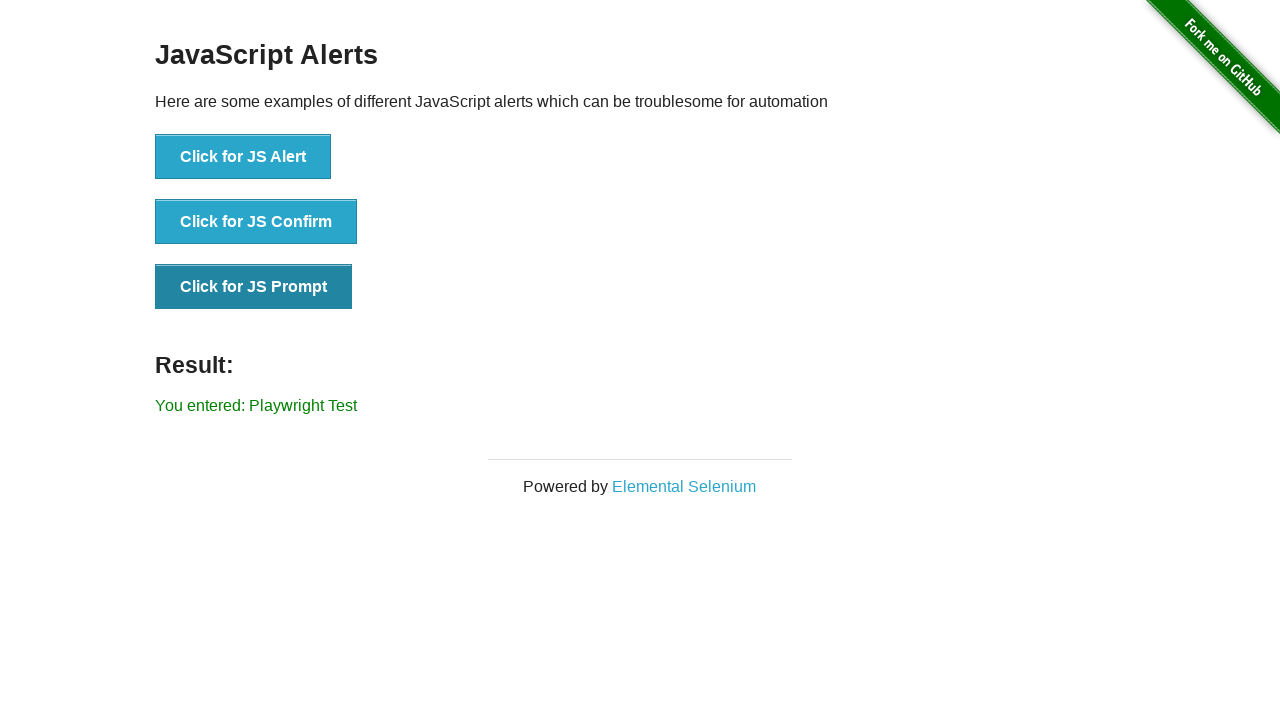

Retrieved text content from result element
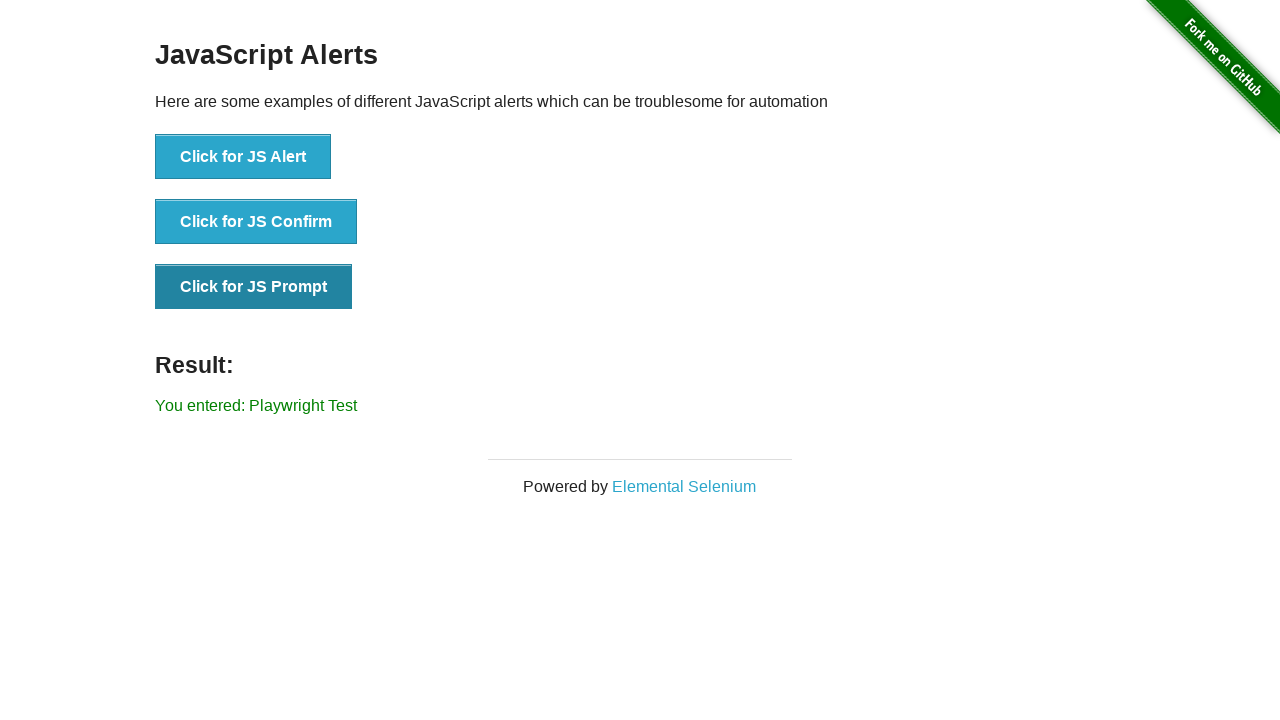

Verified that result contains 'Playwright Test' text
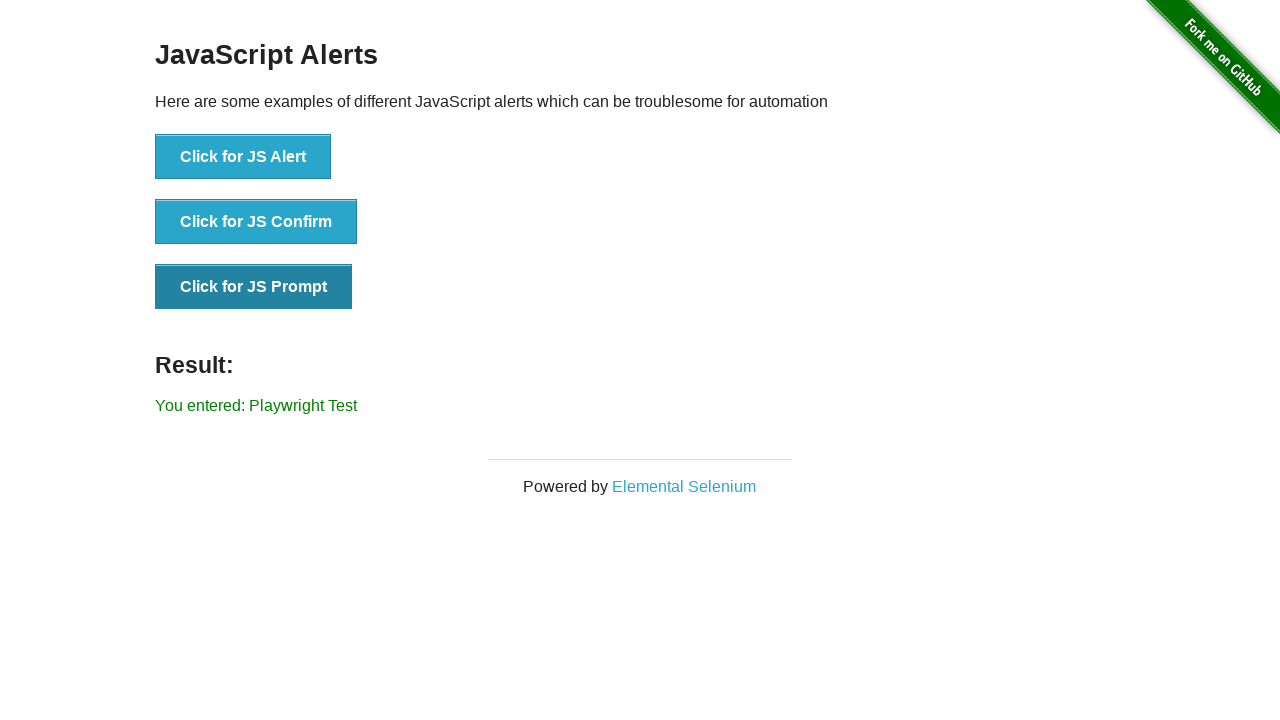

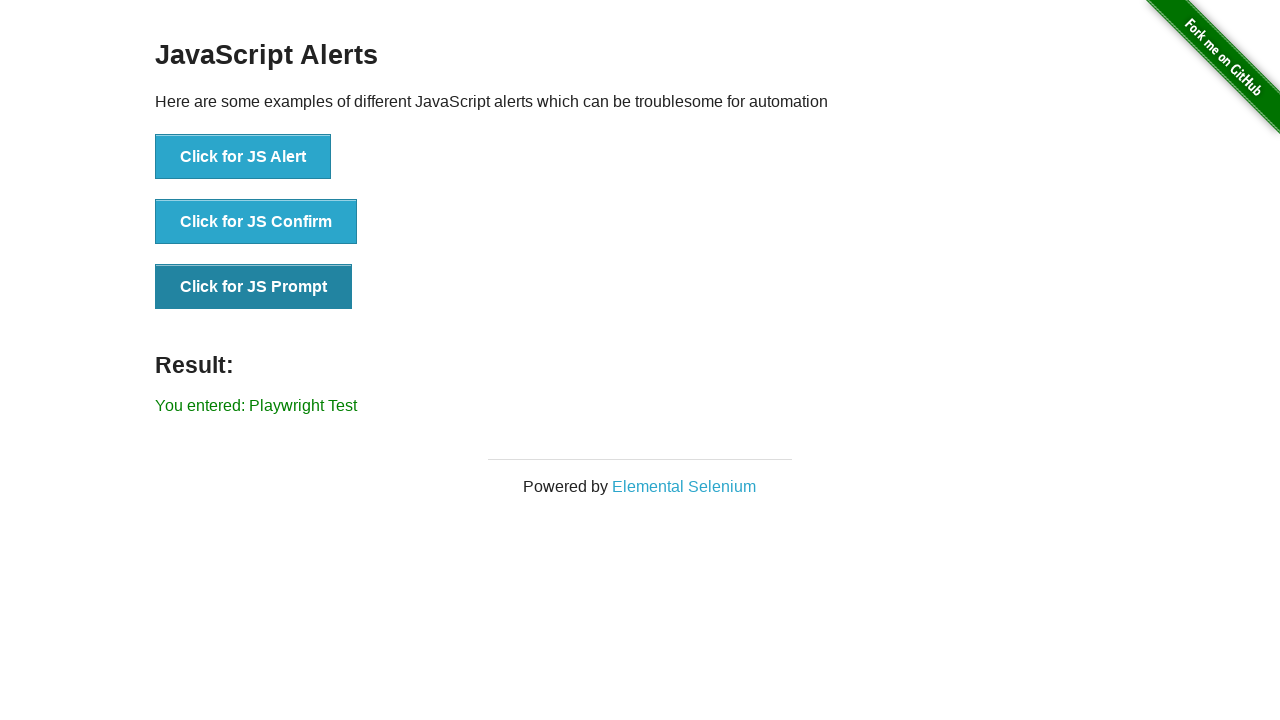